Tests the TodoMVC React application by adding a new todo item and verifying it appears in the list

Starting URL: https://todomvc.com/examples/react/dist/

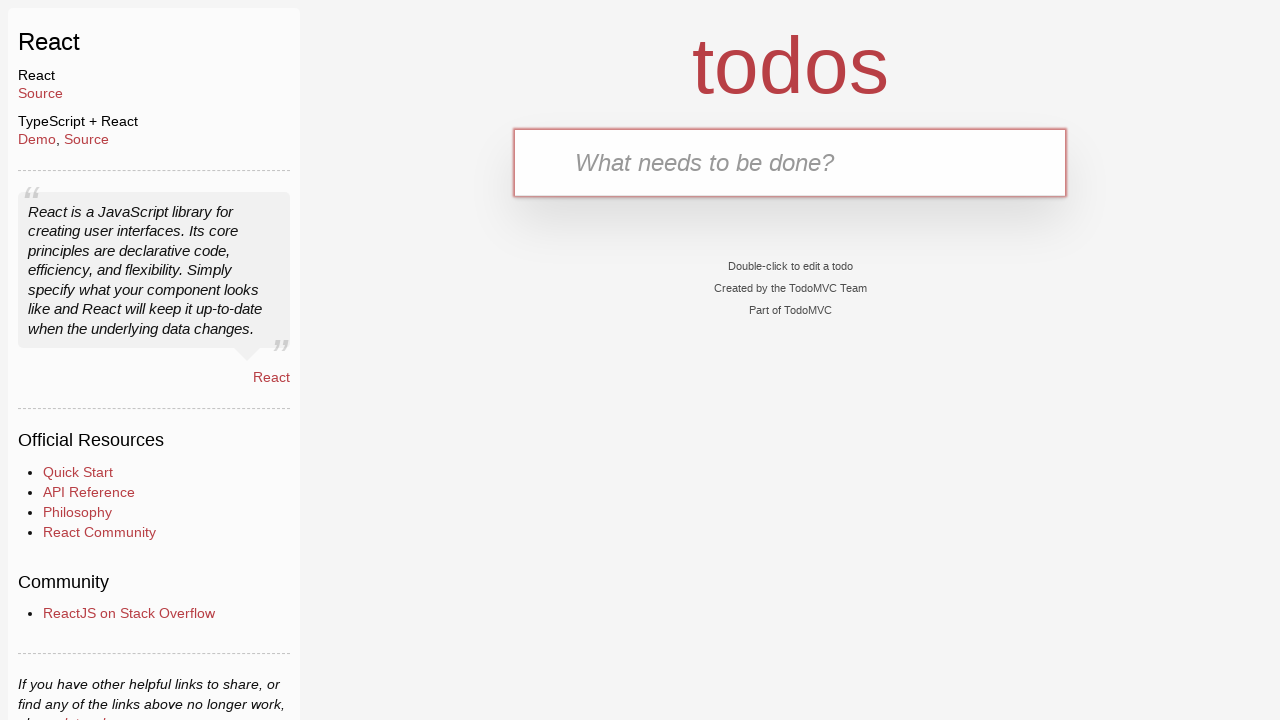

Navigated to TodoMVC React application
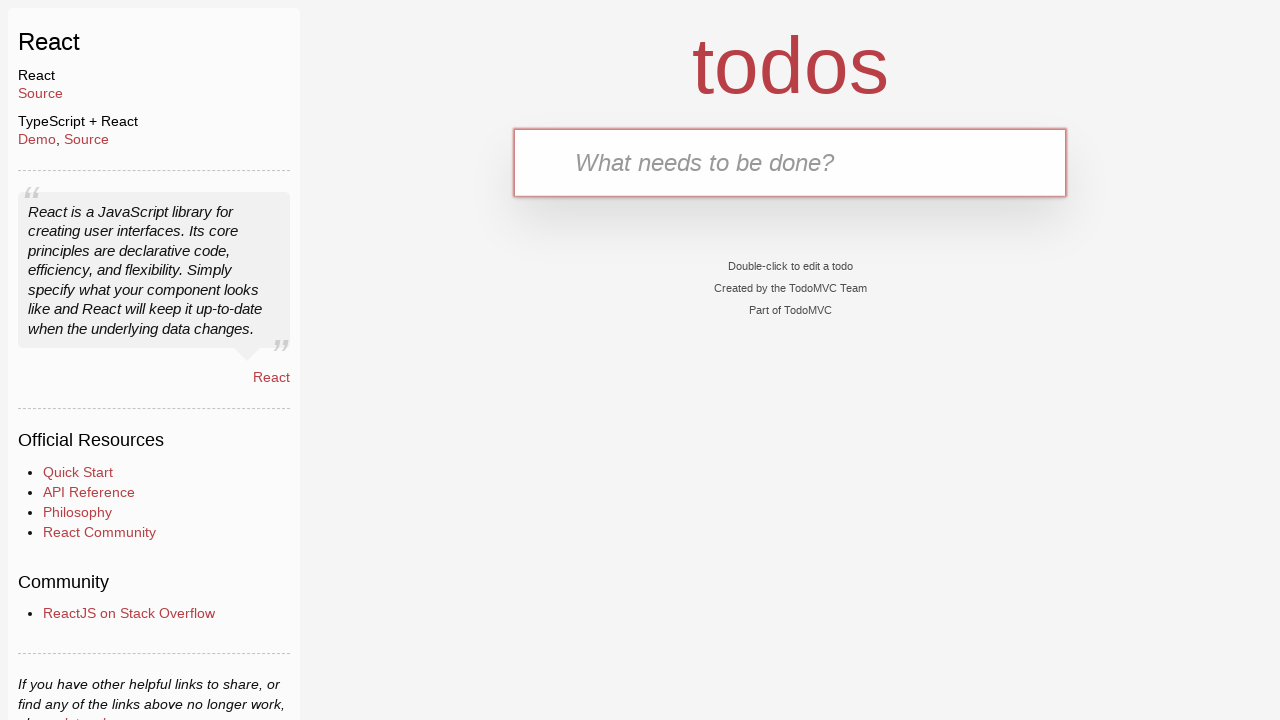

Filled new todo input with 'Buy groceries' on .new-todo
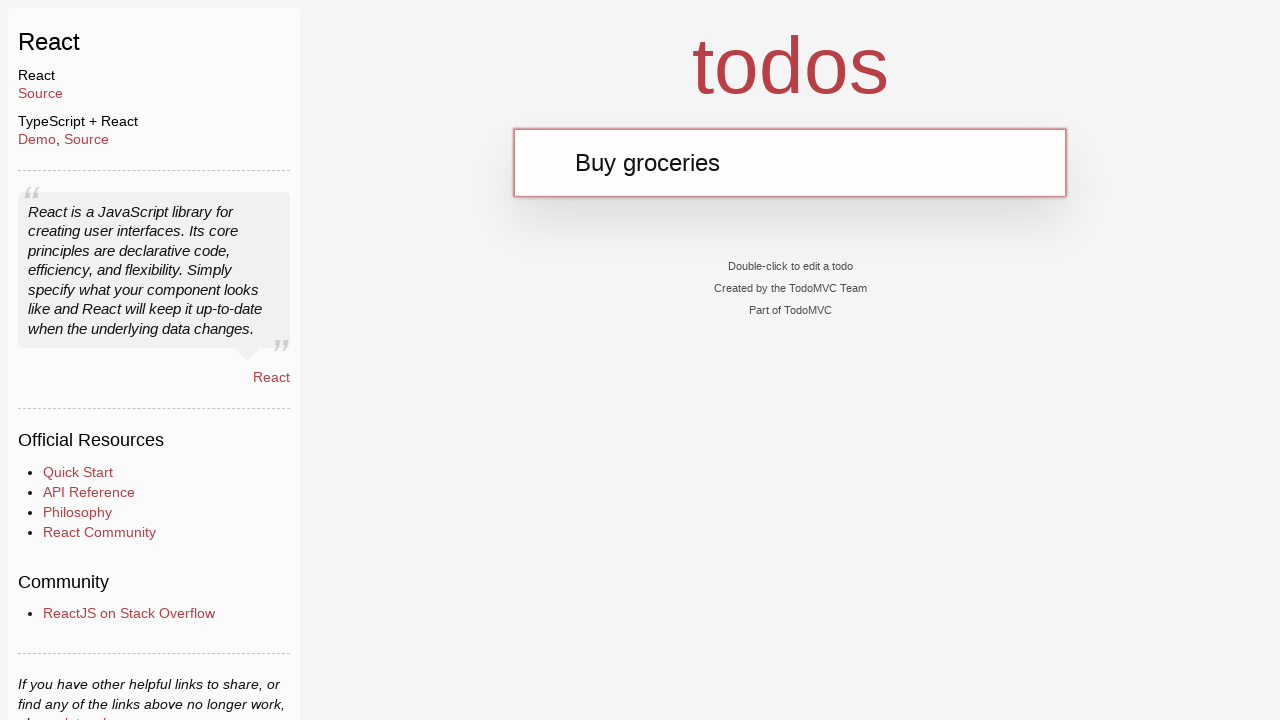

Pressed Enter to add the todo item on .new-todo
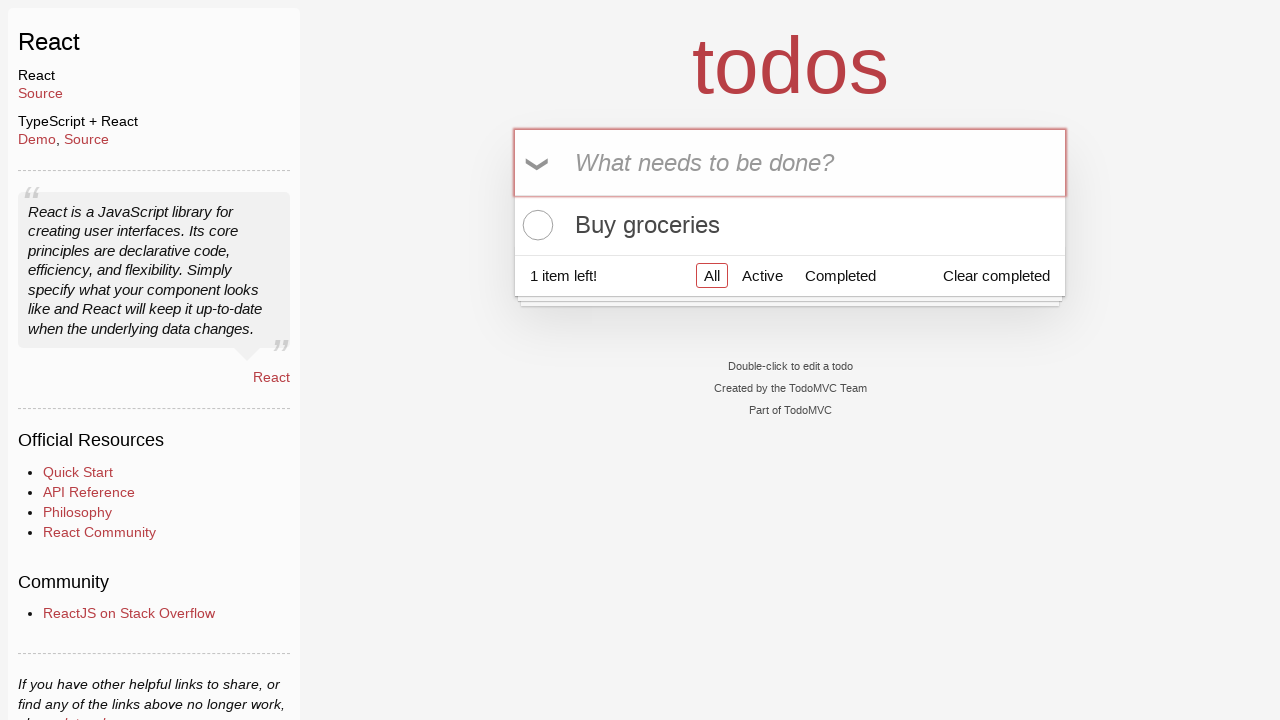

Todo item appeared in the list
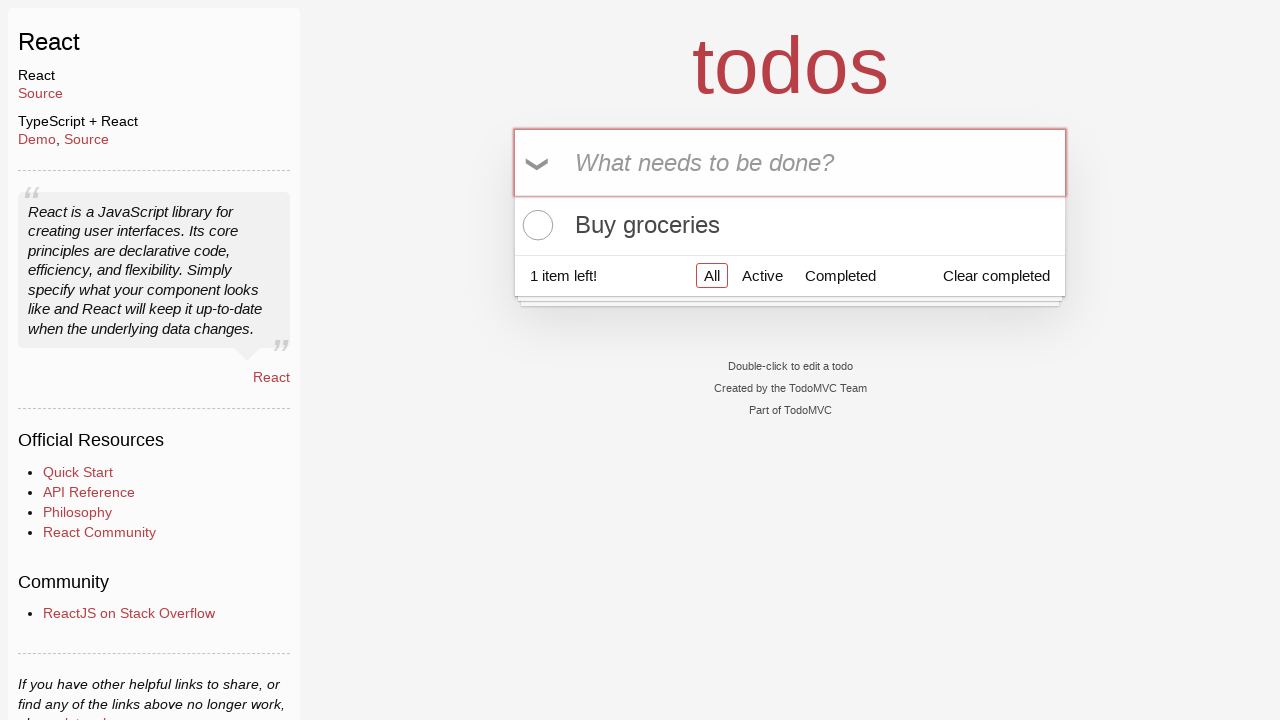

Retrieved todo item text from the list
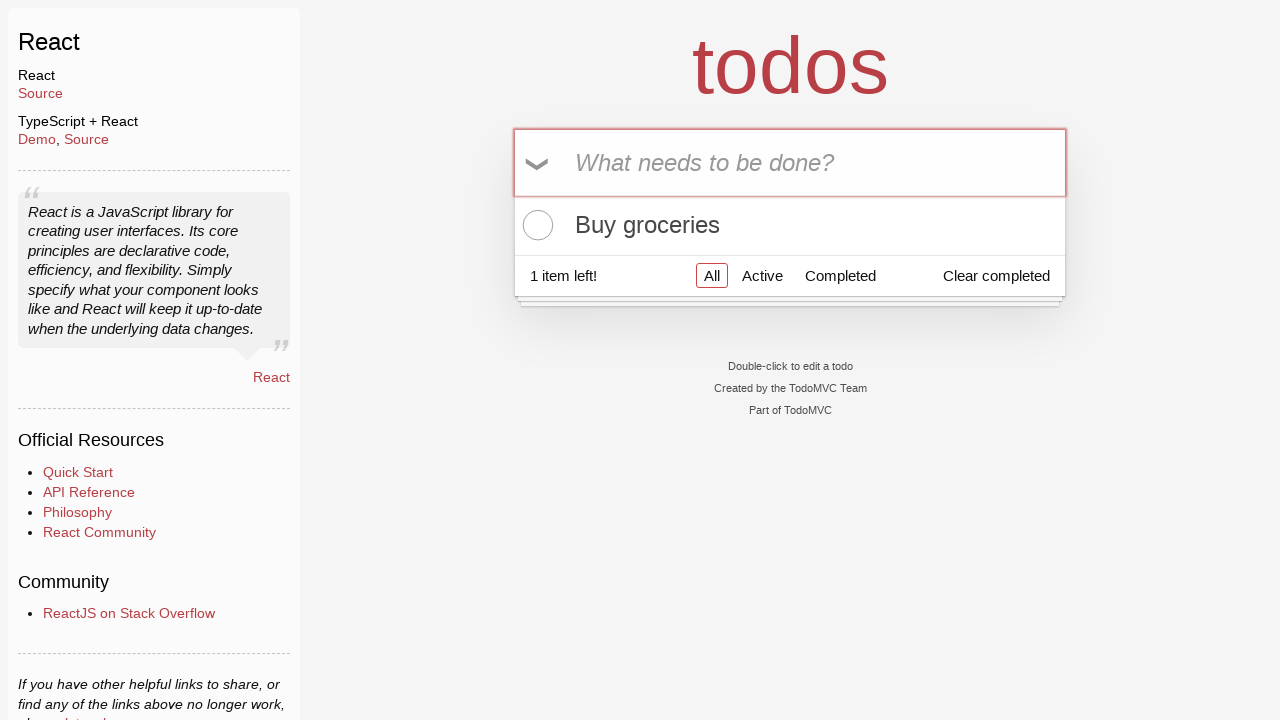

Verified that todo text matches 'Buy groceries'
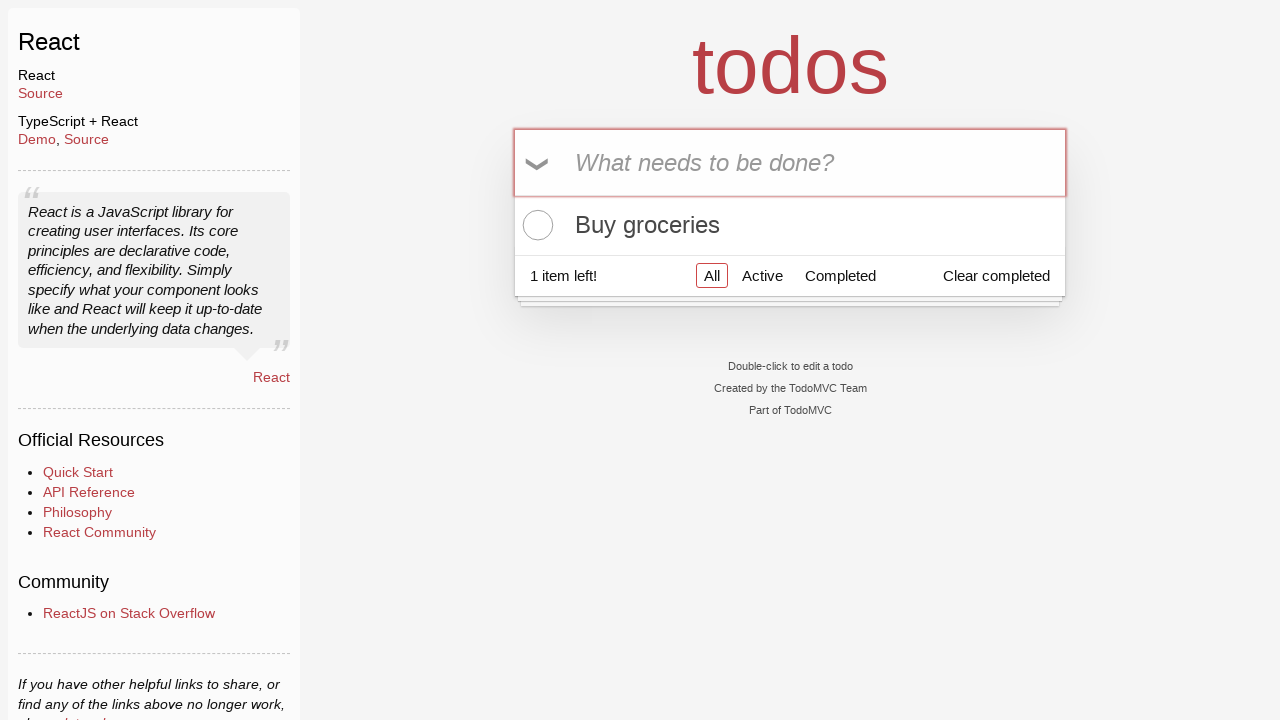

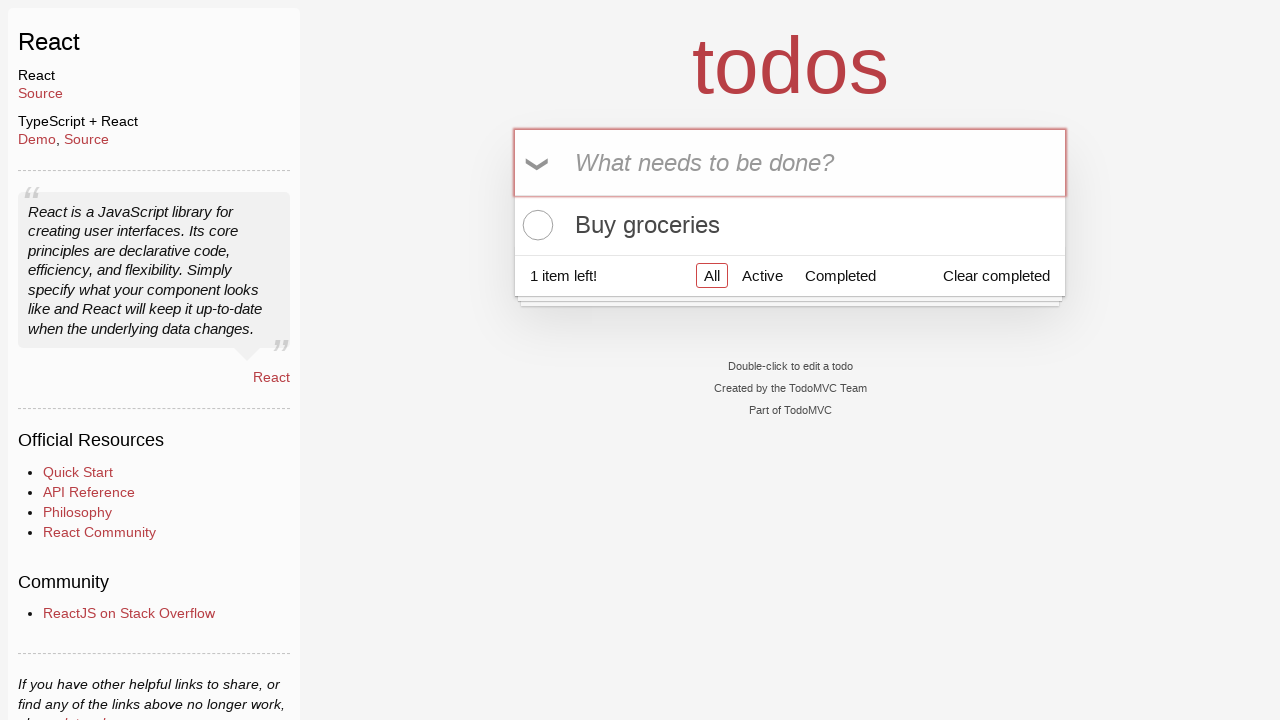